Navigates to the Puma India website

Starting URL: https://in.puma.com/

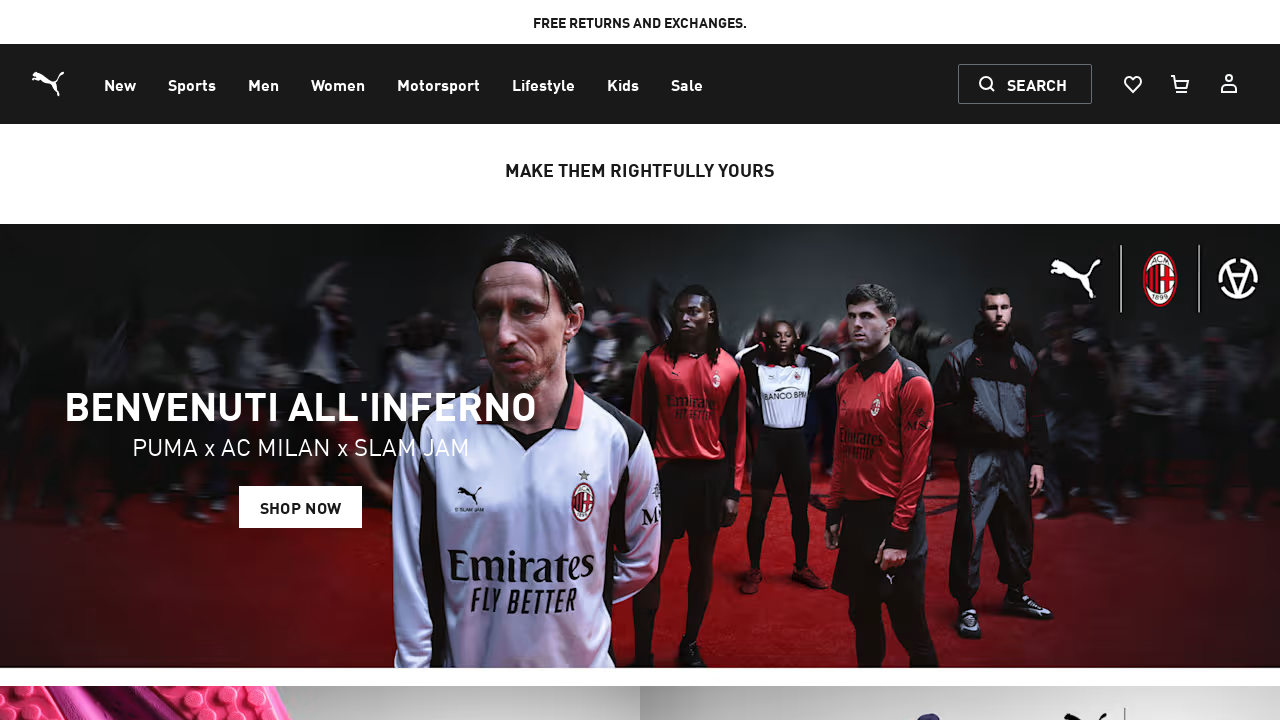

Navigated to Puma India website
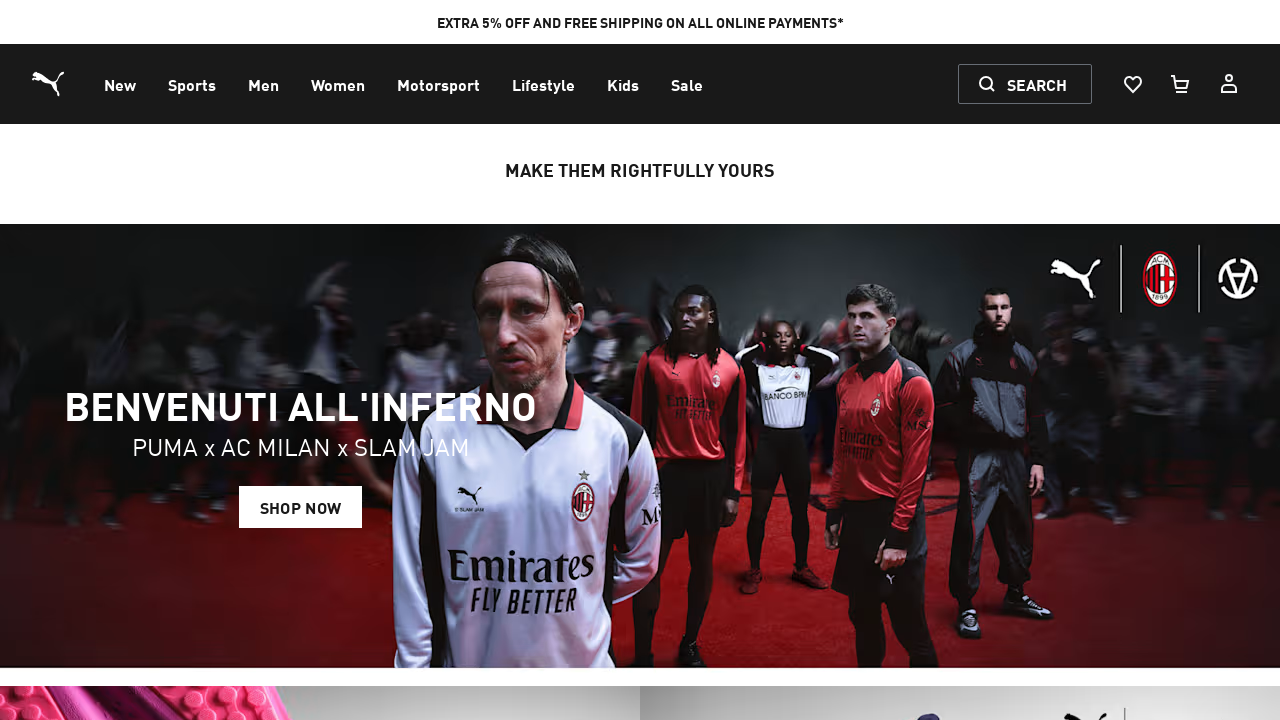

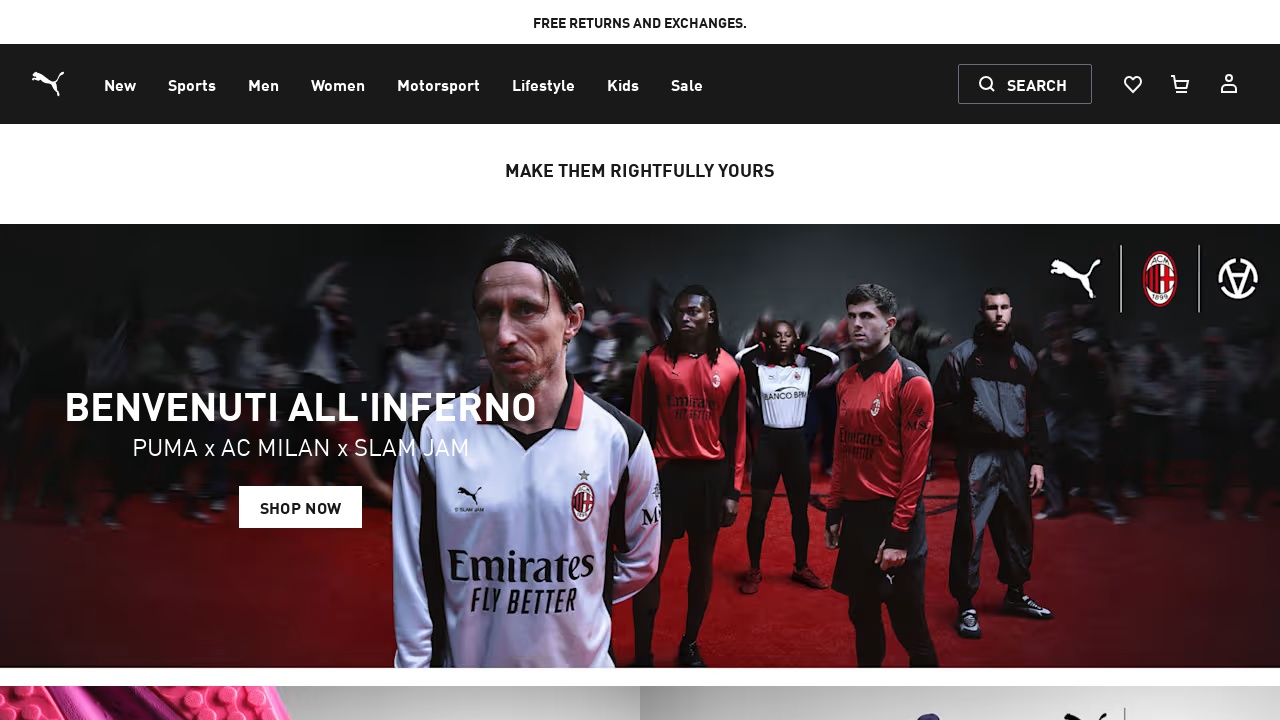